Fills out a practice registration form on DemoQA with personal details including name, email, gender, mobile, date of birth, subjects, hobbies, address, state and city, then submits the form and closes the confirmation modal.

Starting URL: https://demoqa.com/automation-practice-form

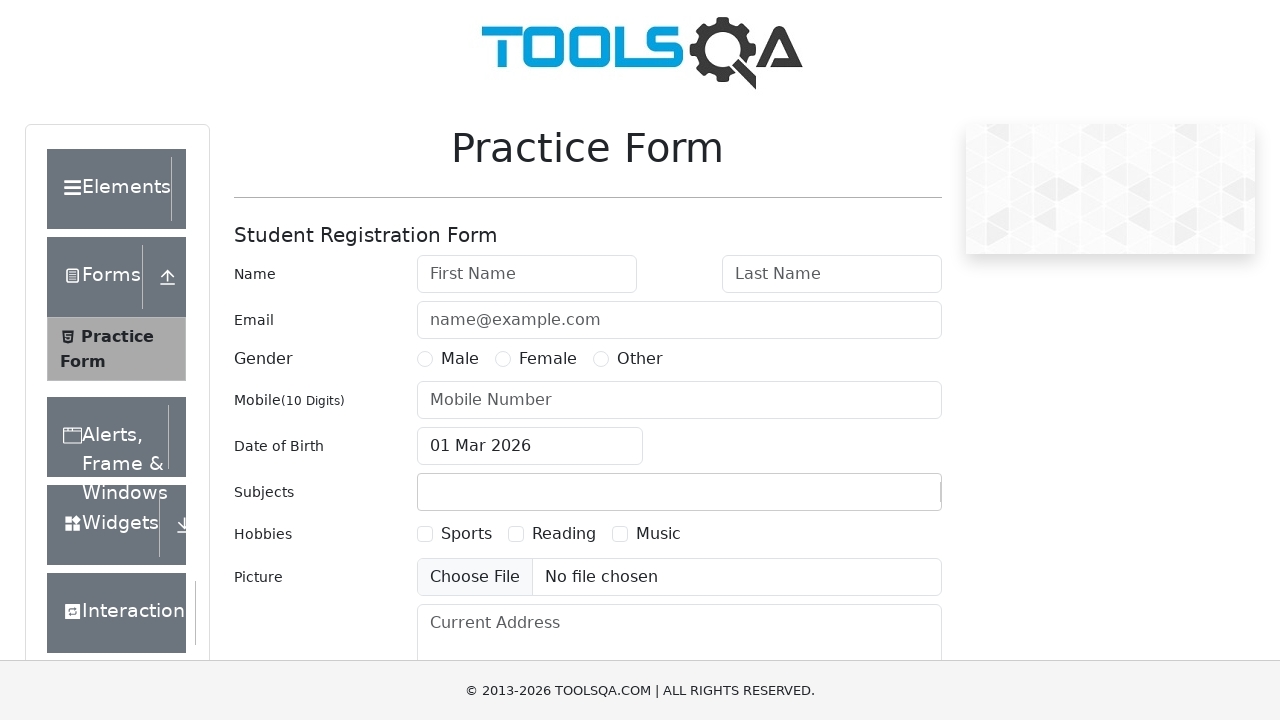

Filled first name field with 'Irina' on #firstName
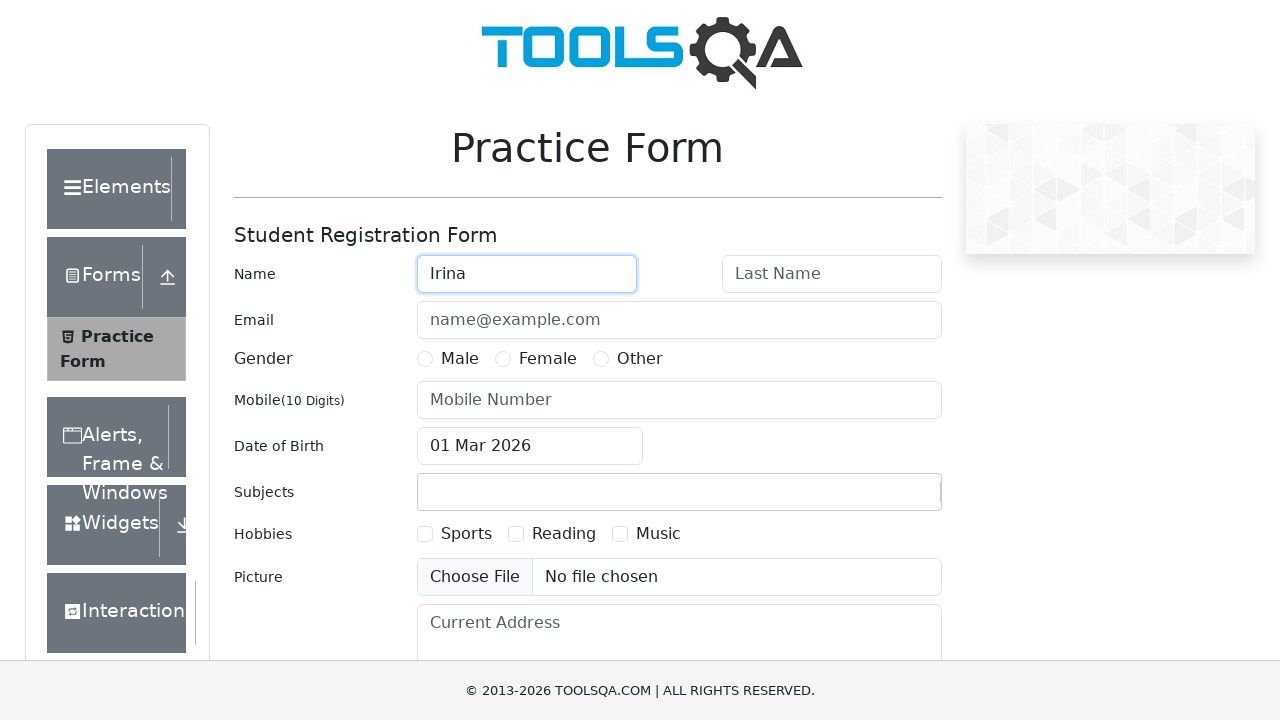

Filled last name field with 'Eris' on #lastName
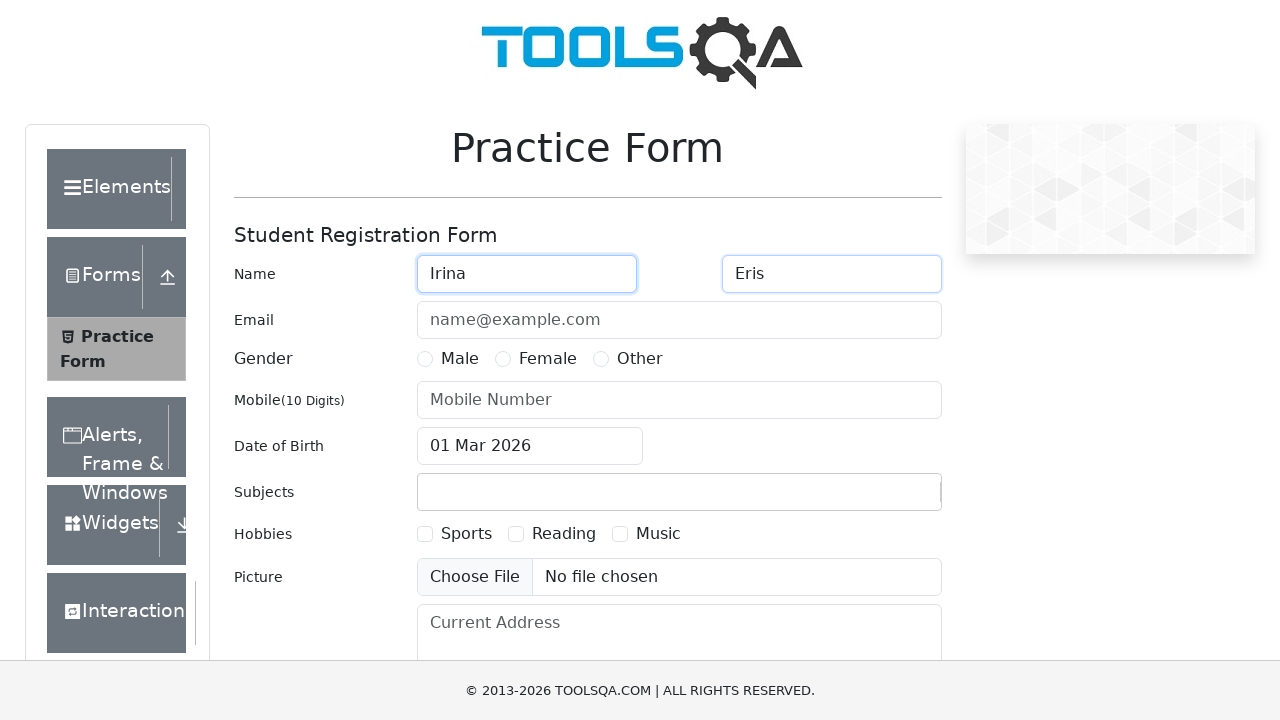

Filled email field with 'irina.eris@yahoo.com' on #userEmail
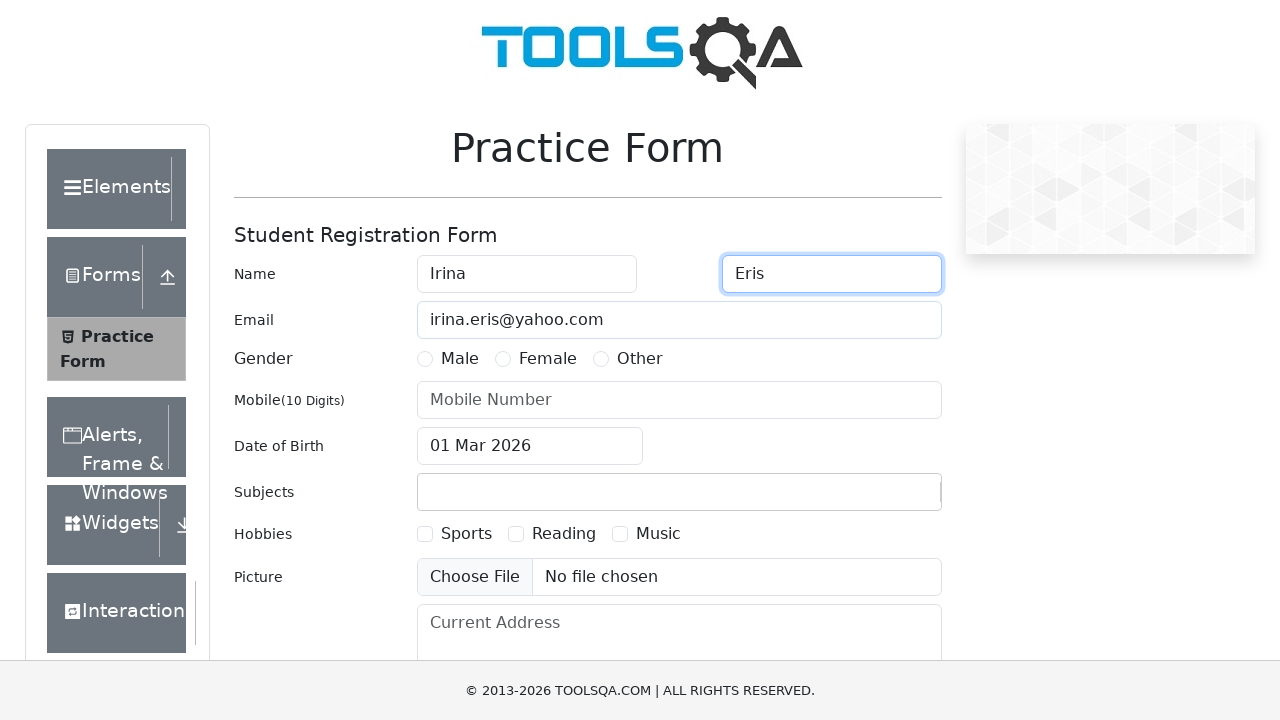

Selected Female gender option at (548, 359) on label[for='gender-radio-2']
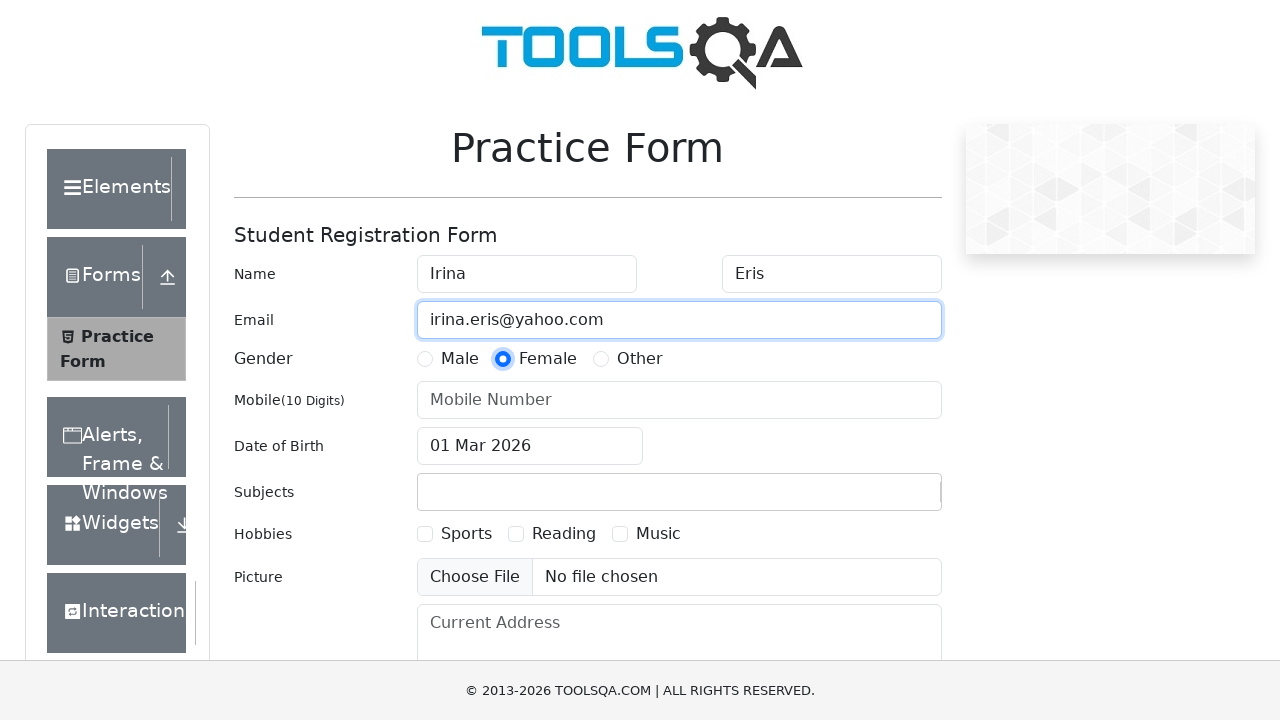

Filled mobile number field with '0777009898' on #userNumber
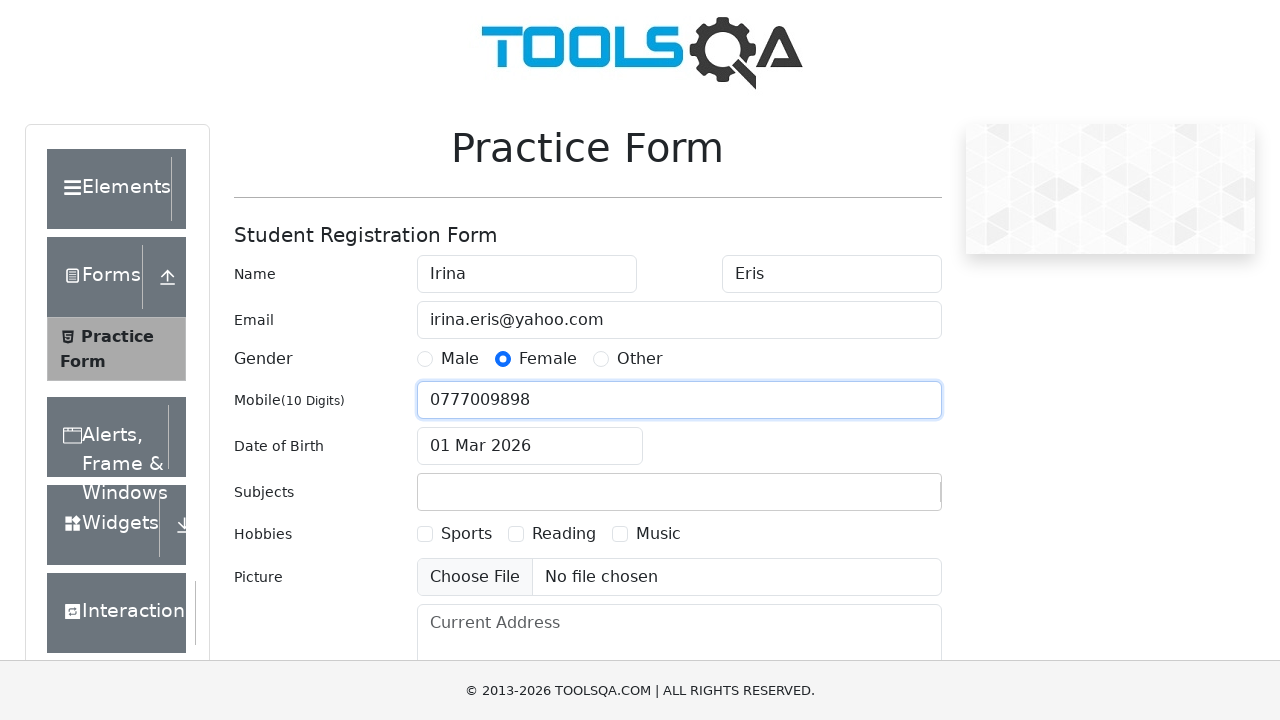

Clicked on date of birth input field at (530, 446) on #dateOfBirthInput
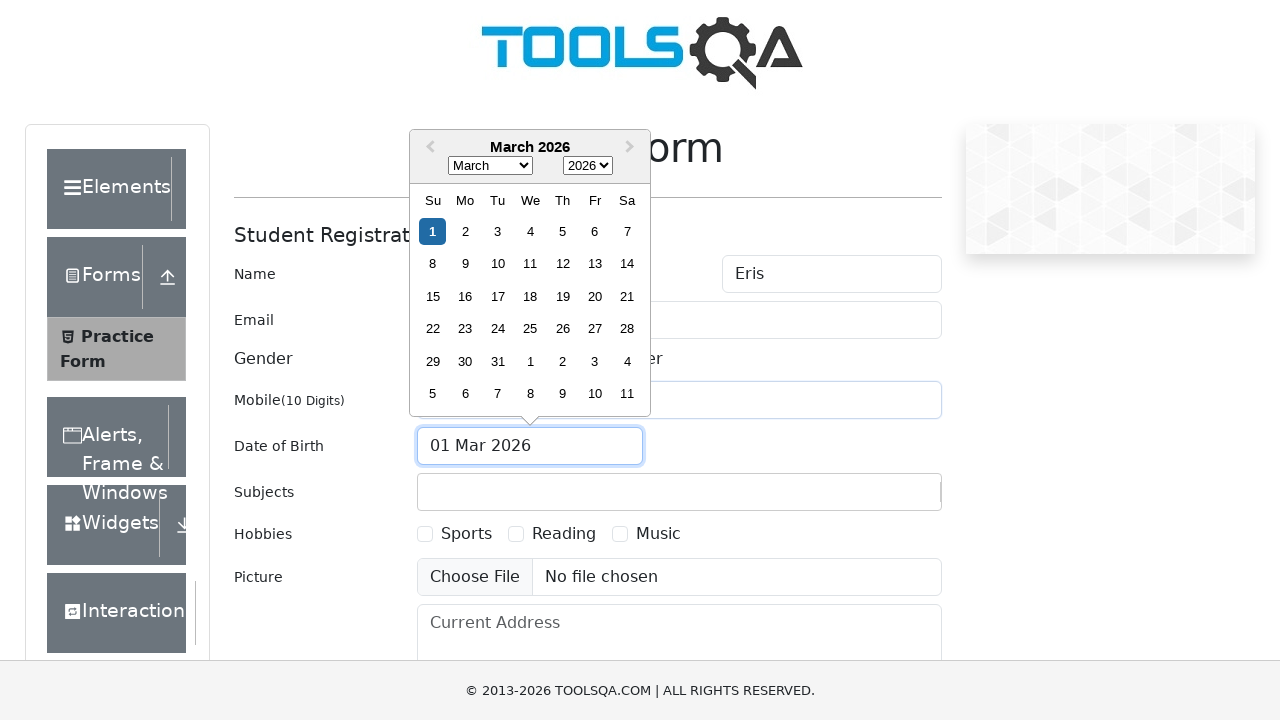

Selected month 5 (June) from date picker on .react-datepicker__month-select
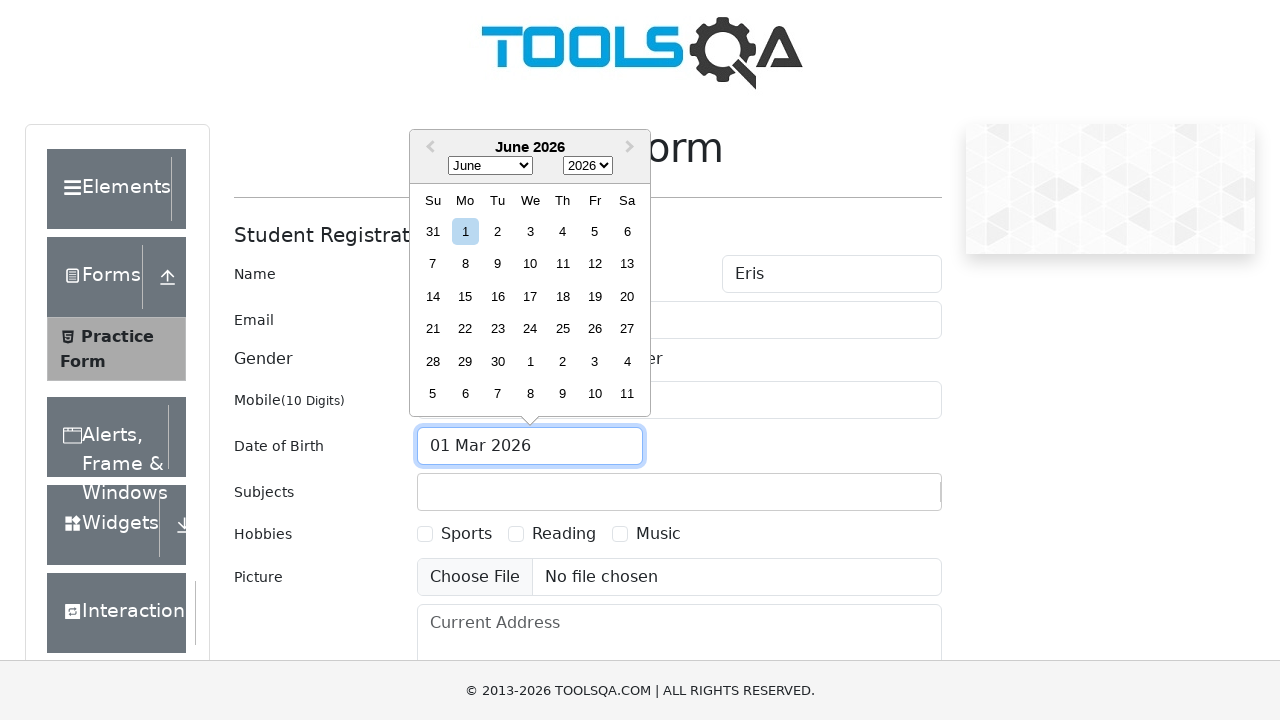

Selected year 1995 from date picker on .react-datepicker__year-select
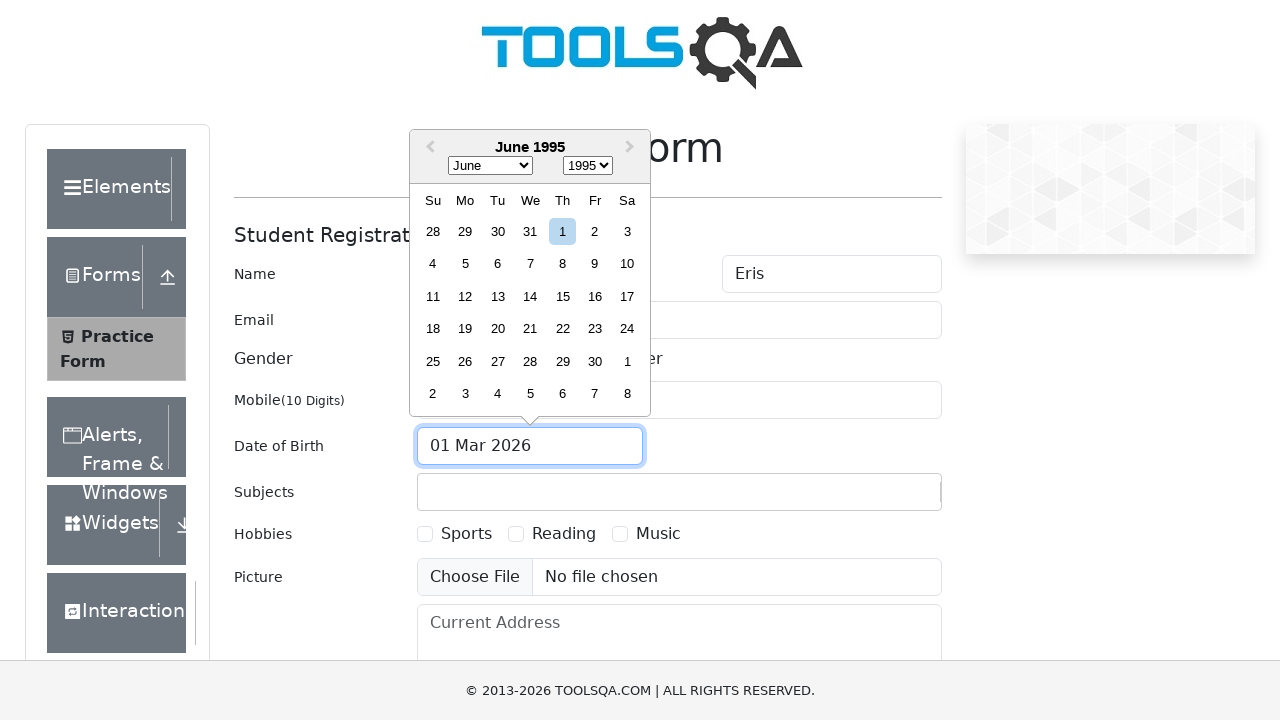

Selected day 15 from date picker at (562, 296) on .react-datepicker__day--015:not(.react-datepicker__day--outside-month)
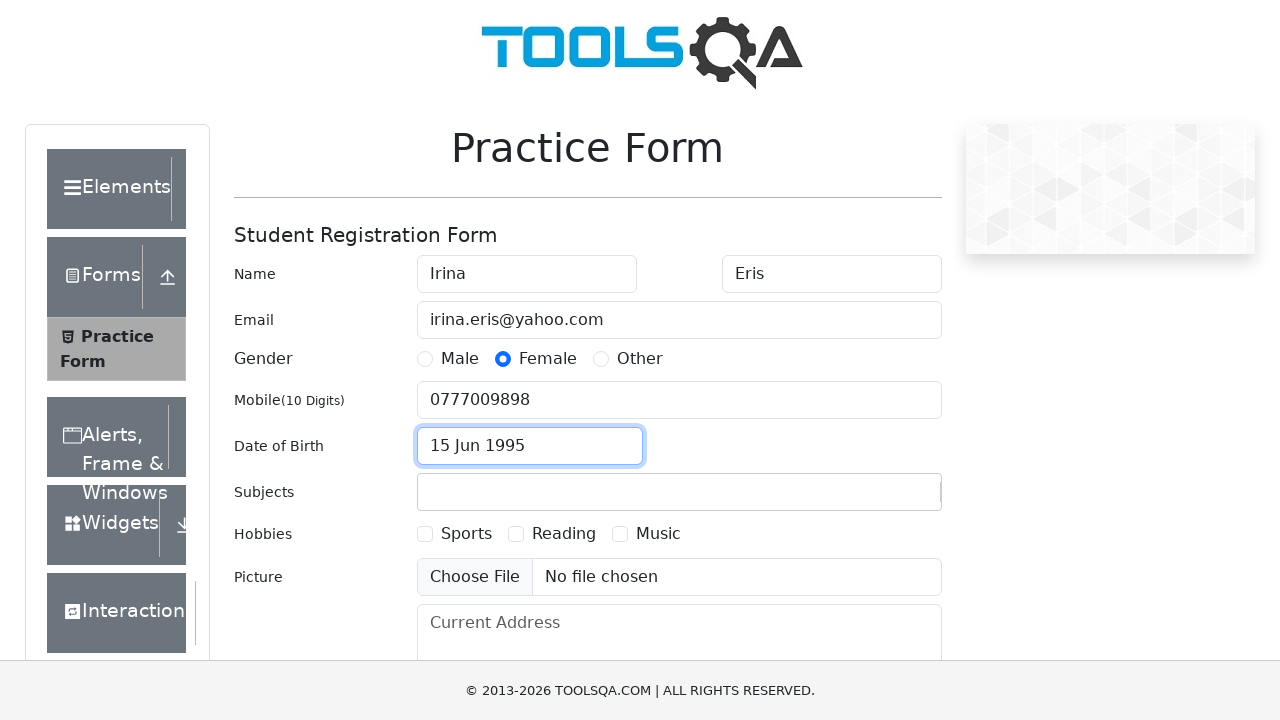

Clicked on subjects input field at (430, 492) on #subjectsInput
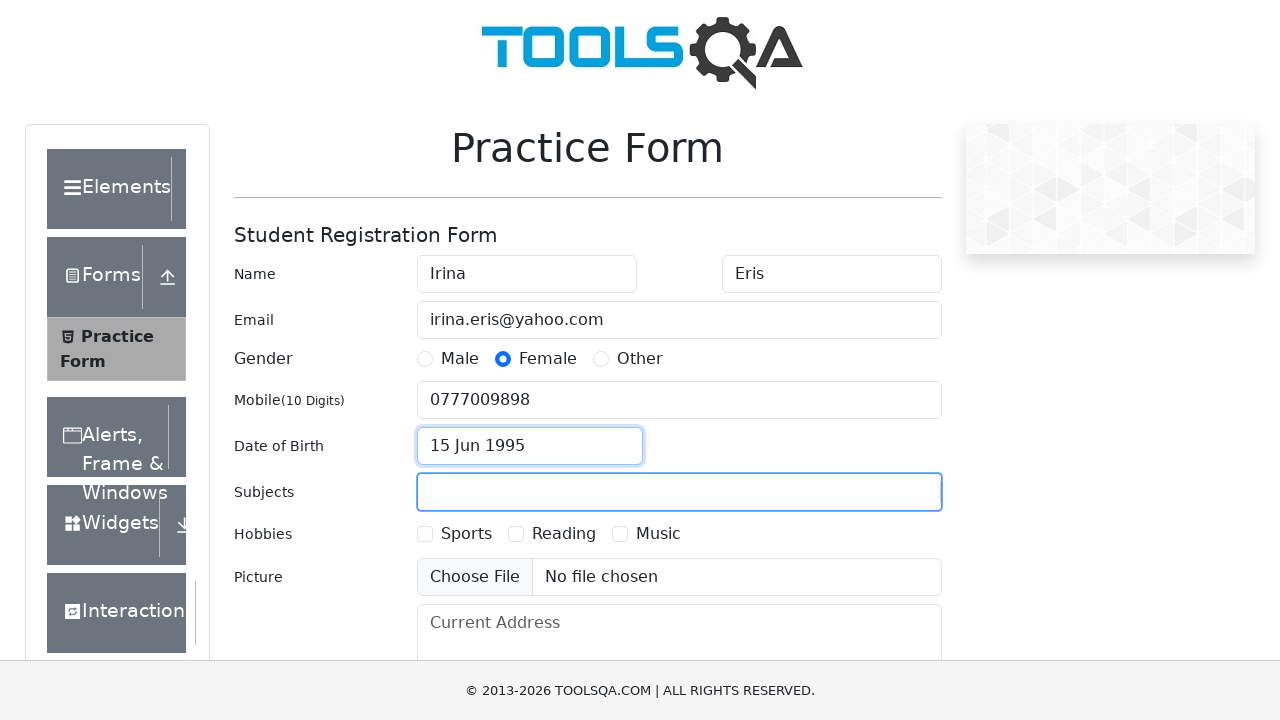

Filled subjects field with 'English' on #subjectsInput
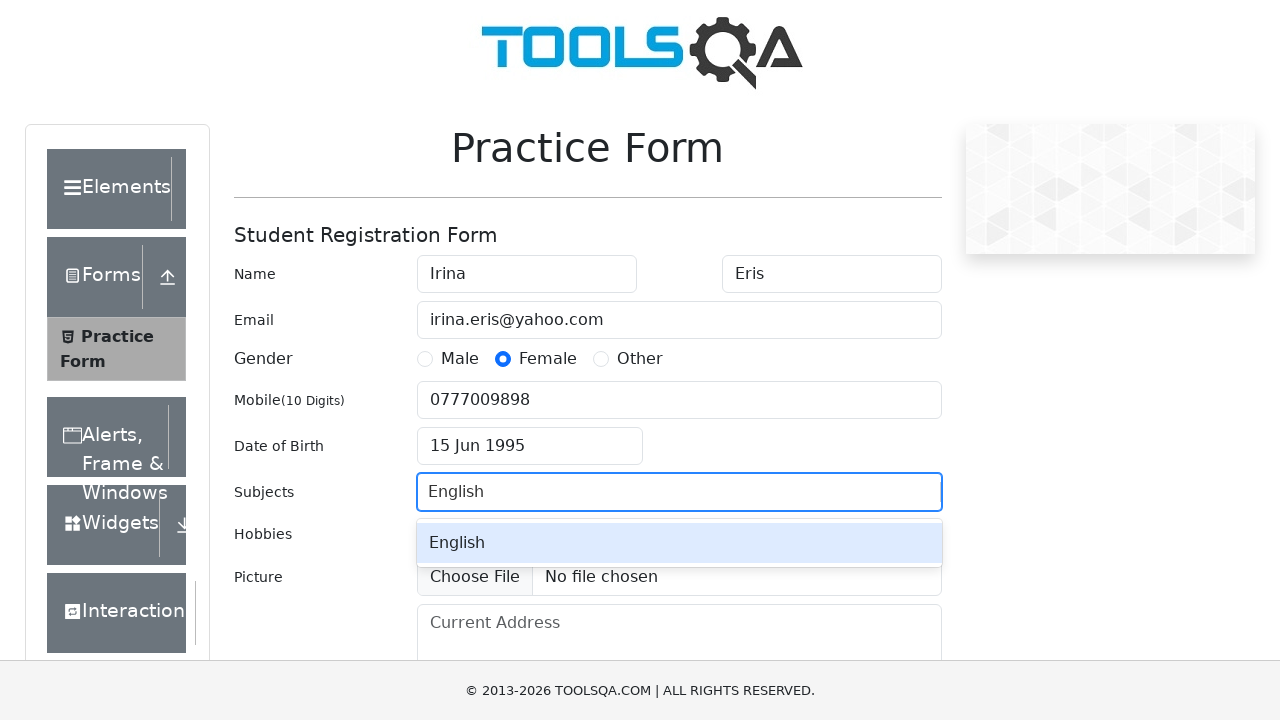

Pressed Tab to confirm subject selection
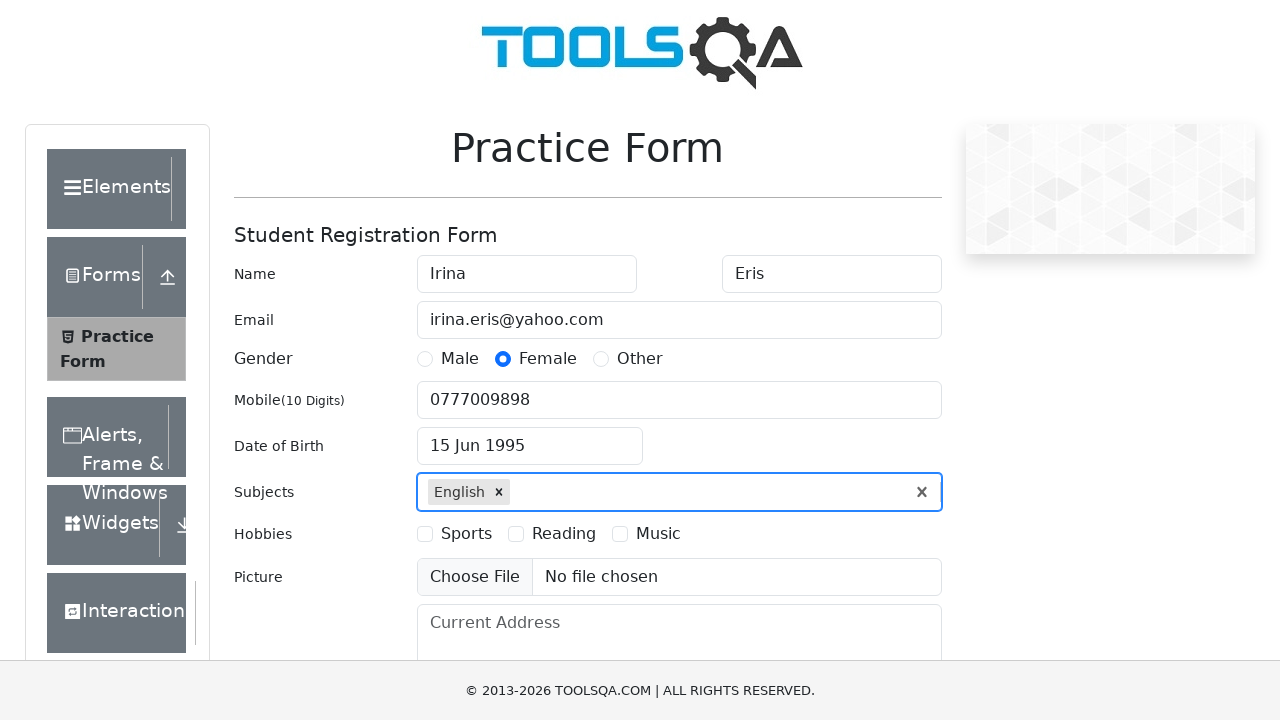

Selected Sports hobby checkbox at (466, 534) on label[for='hobbies-checkbox-1']
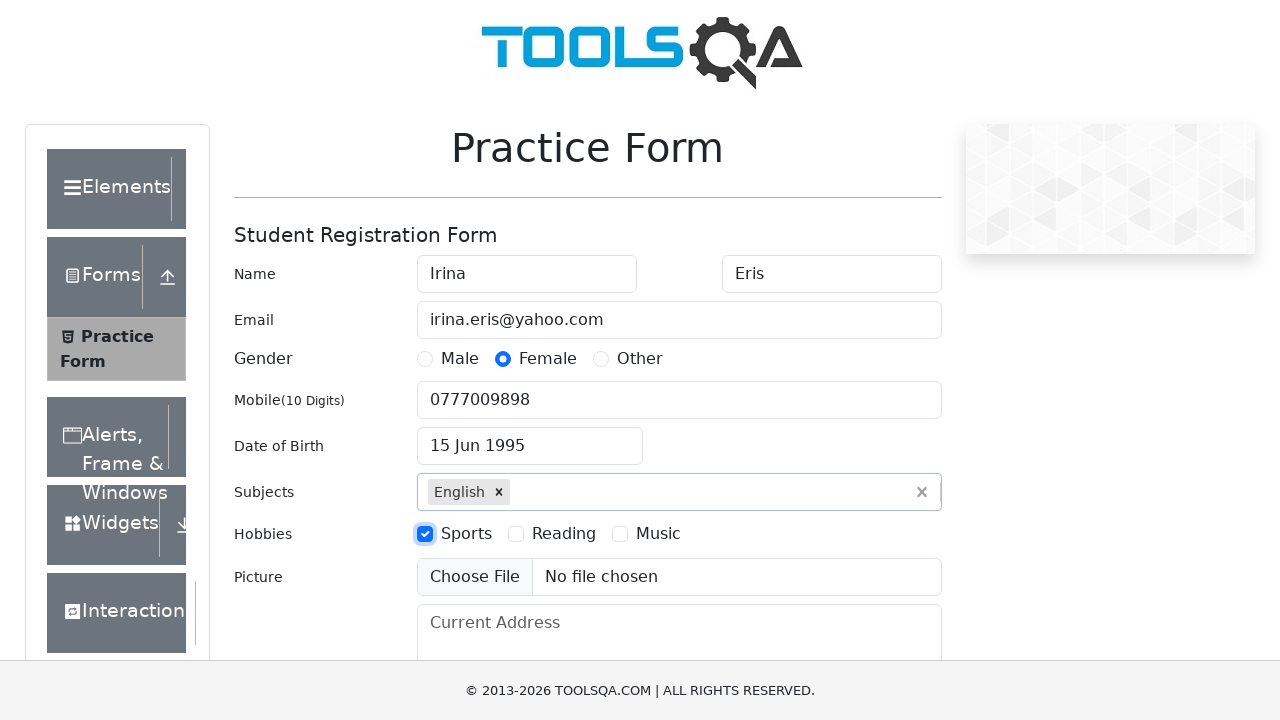

Filled current address field with 'Bulevardul Muncii' on #currentAddress
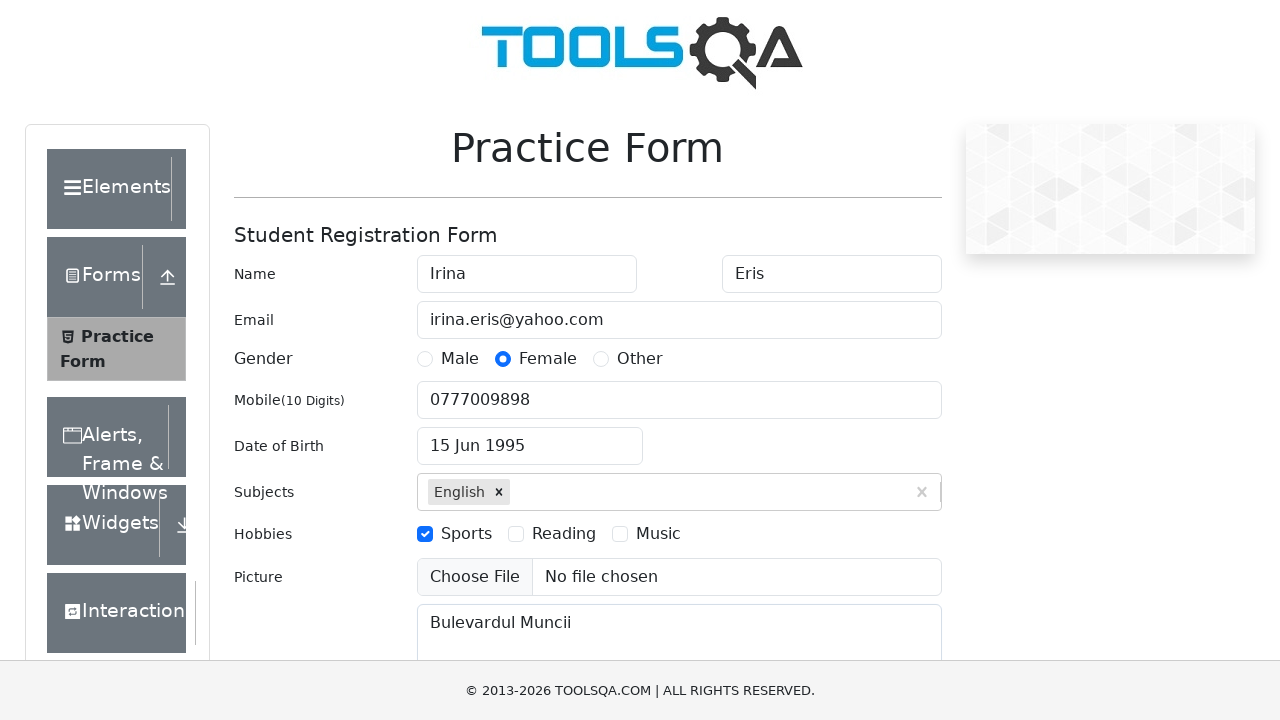

Clicked on state selection field at (430, 437) on #react-select-3-input
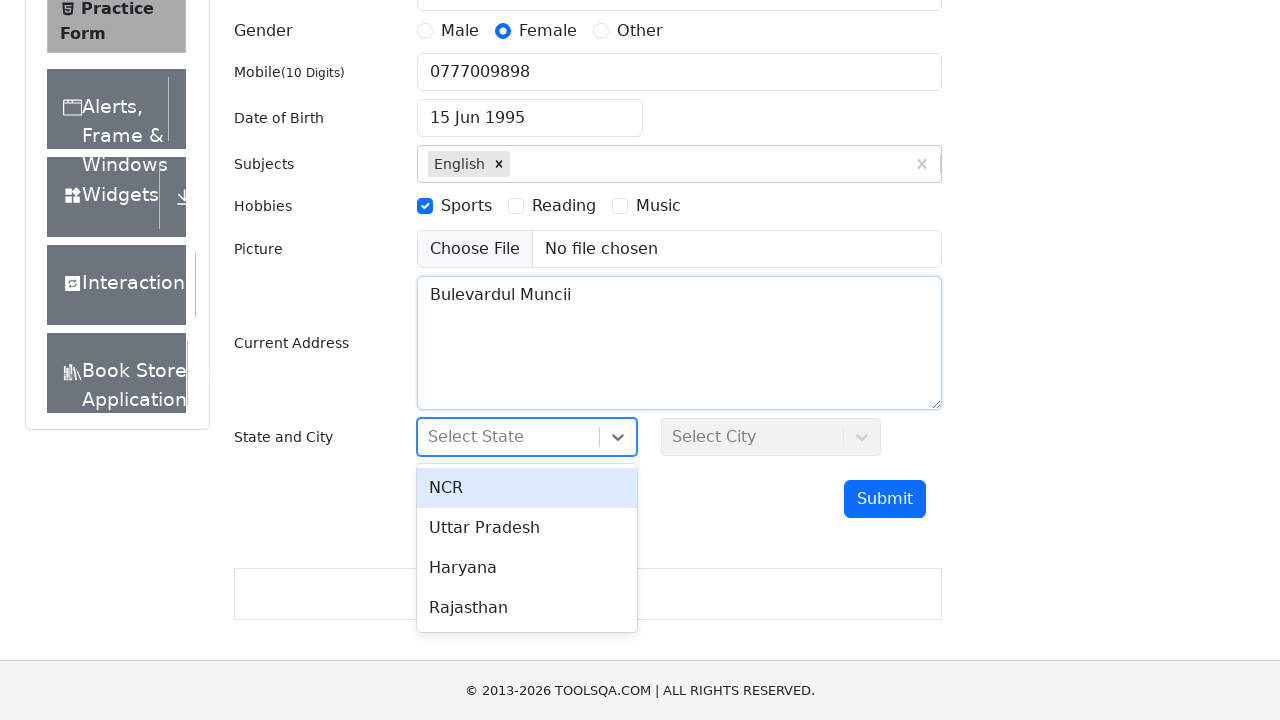

Filled state field with 'Haryana' on #react-select-3-input
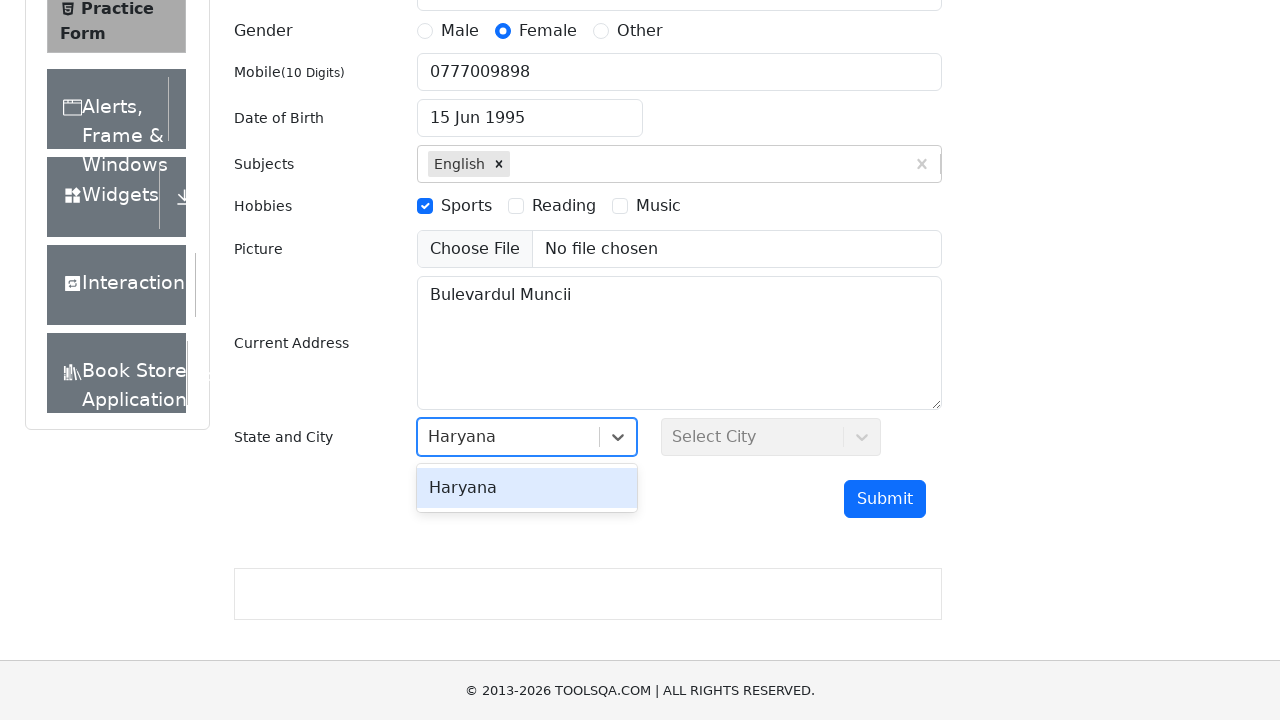

Pressed Tab to confirm state selection
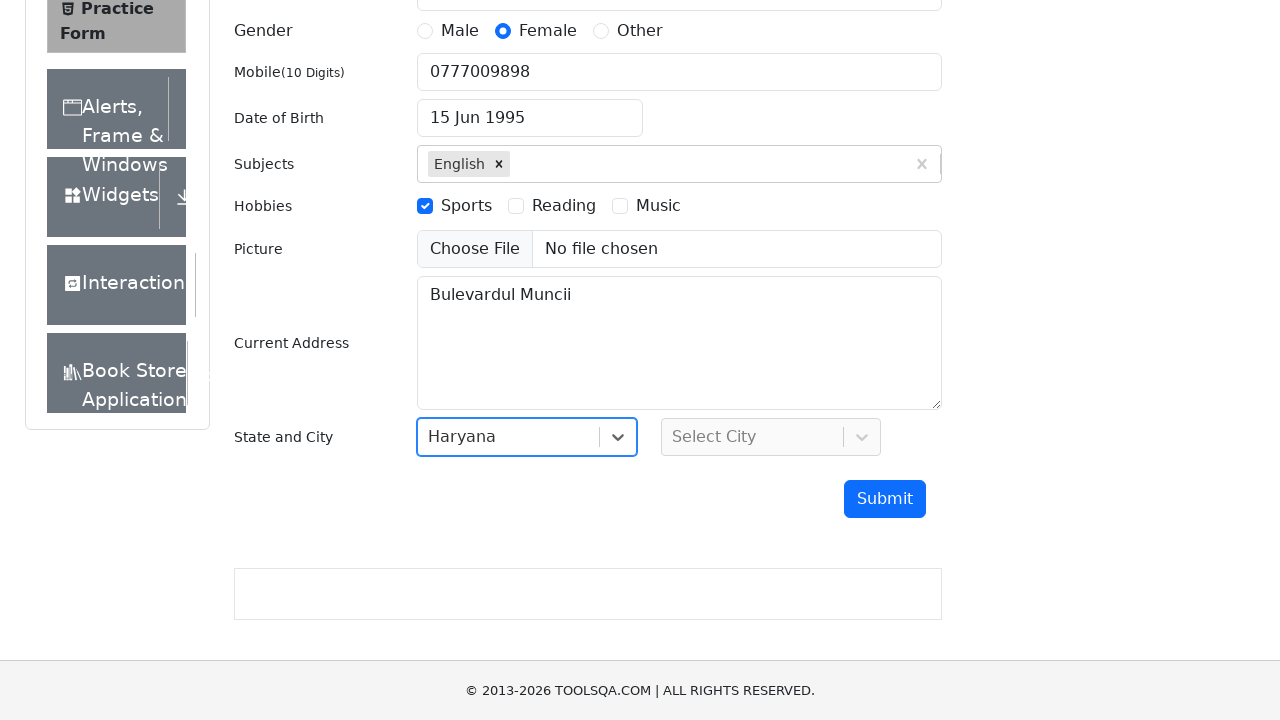

Clicked on city selection field at (674, 437) on #react-select-4-input
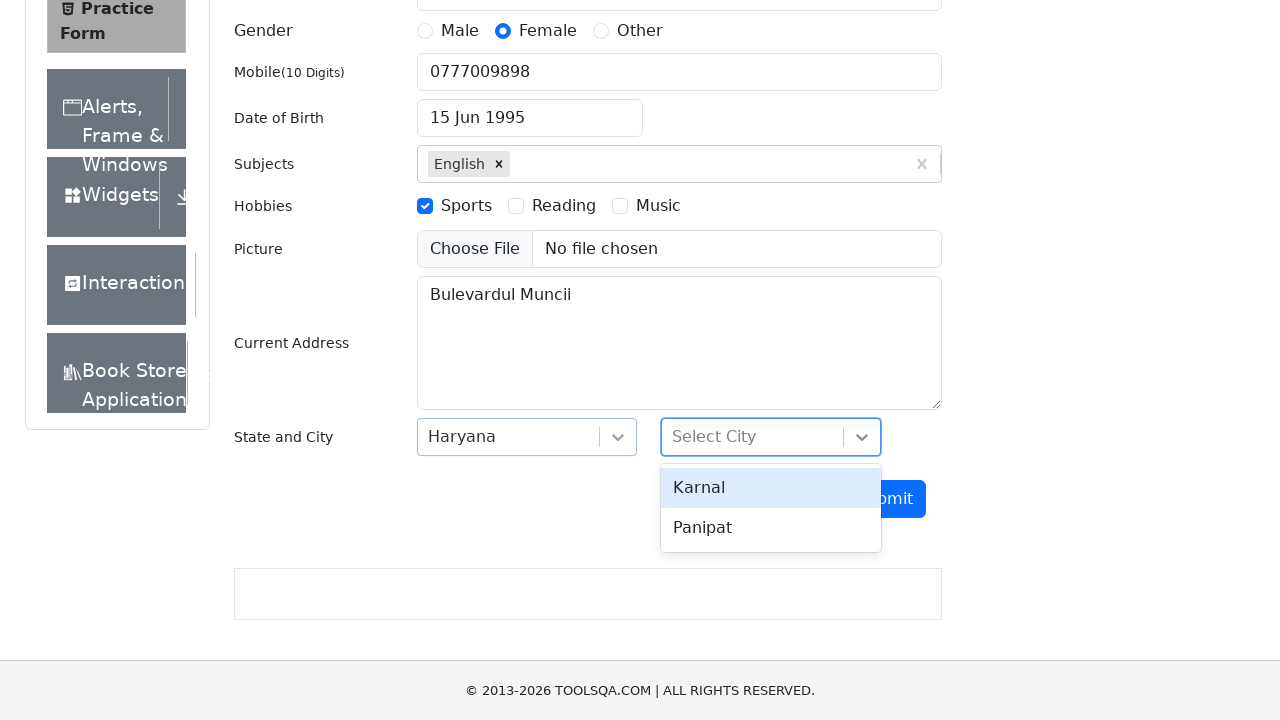

Filled city field with 'Karnal' on #react-select-4-input
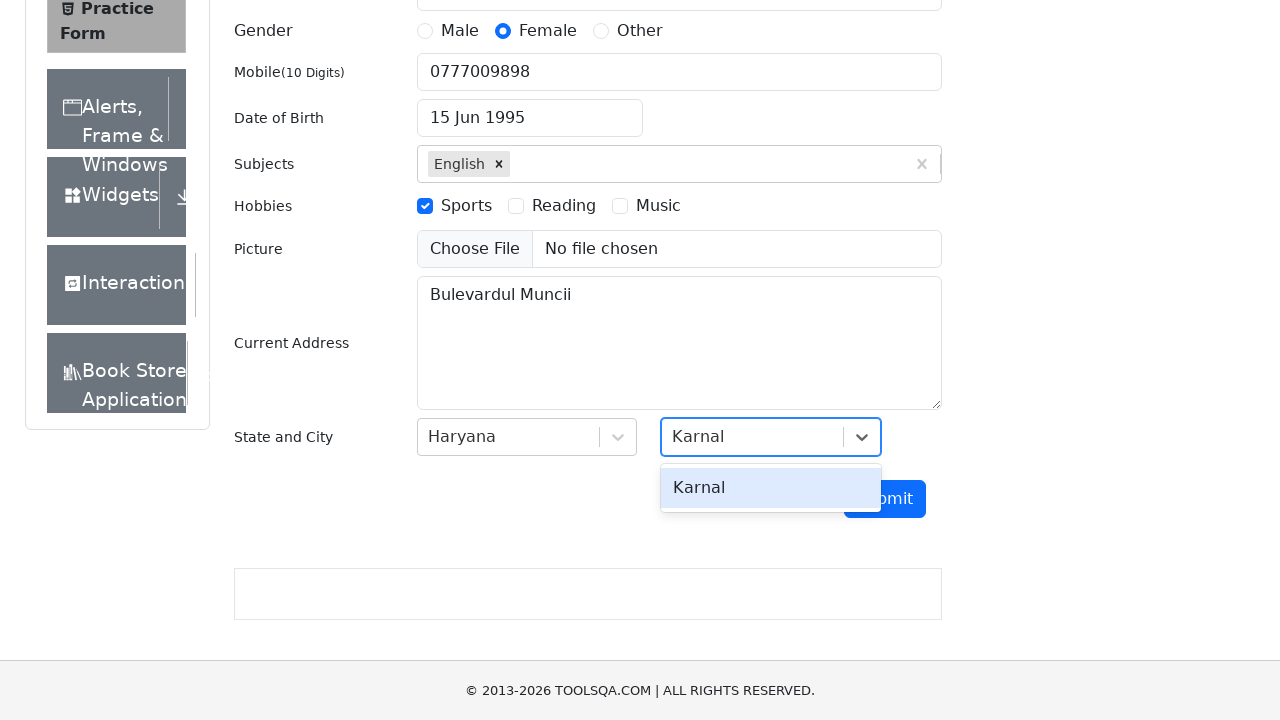

Pressed Tab to confirm city selection
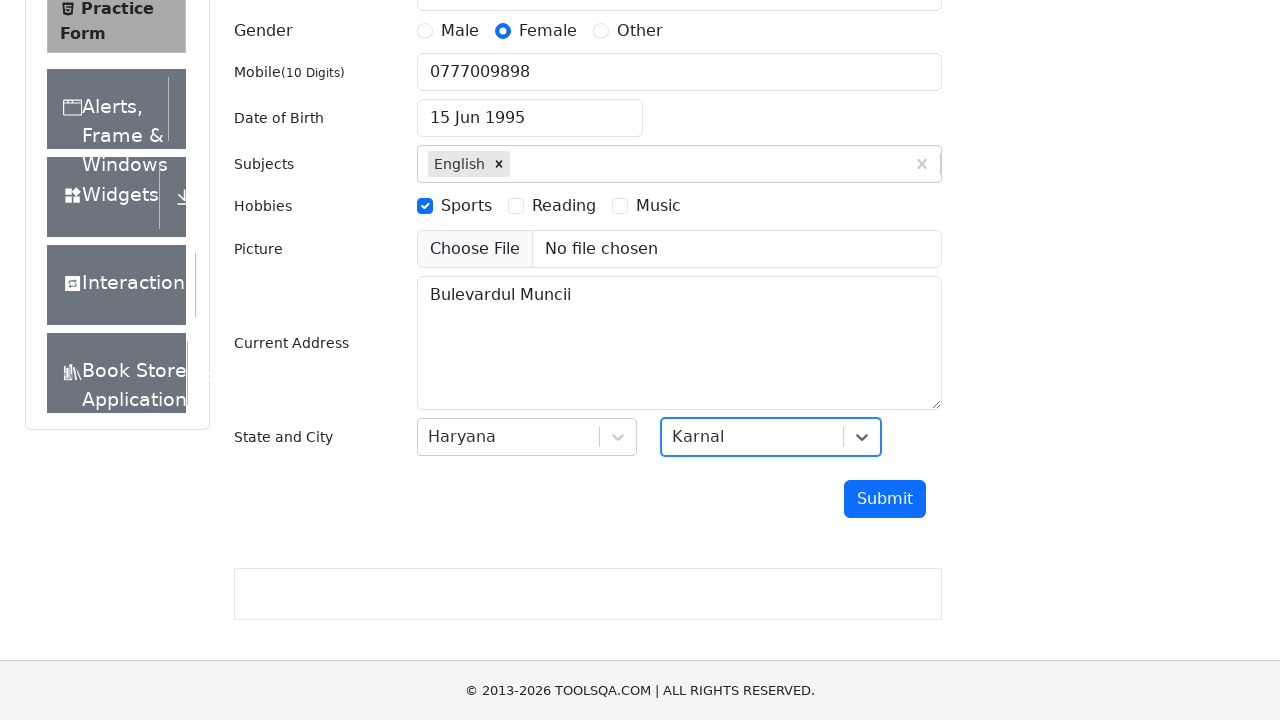

Clicked submit button to submit the registration form at (885, 499) on #submit
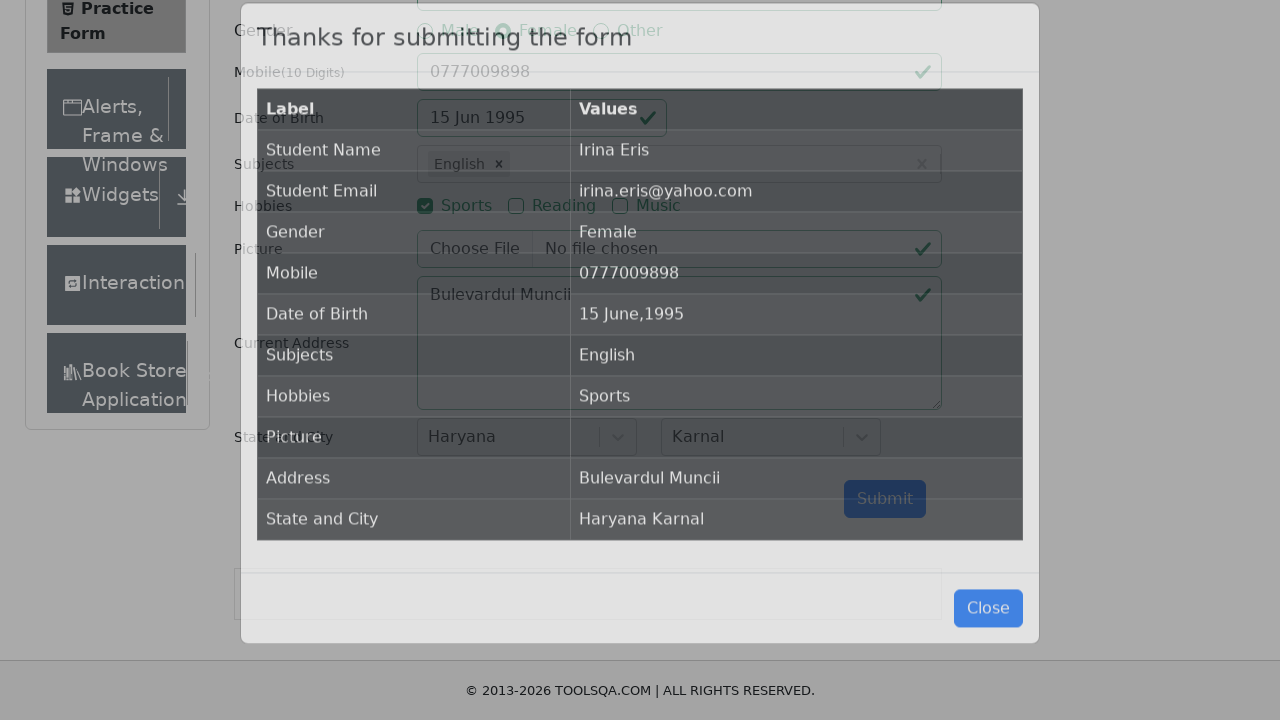

Confirmation modal loaded and appeared
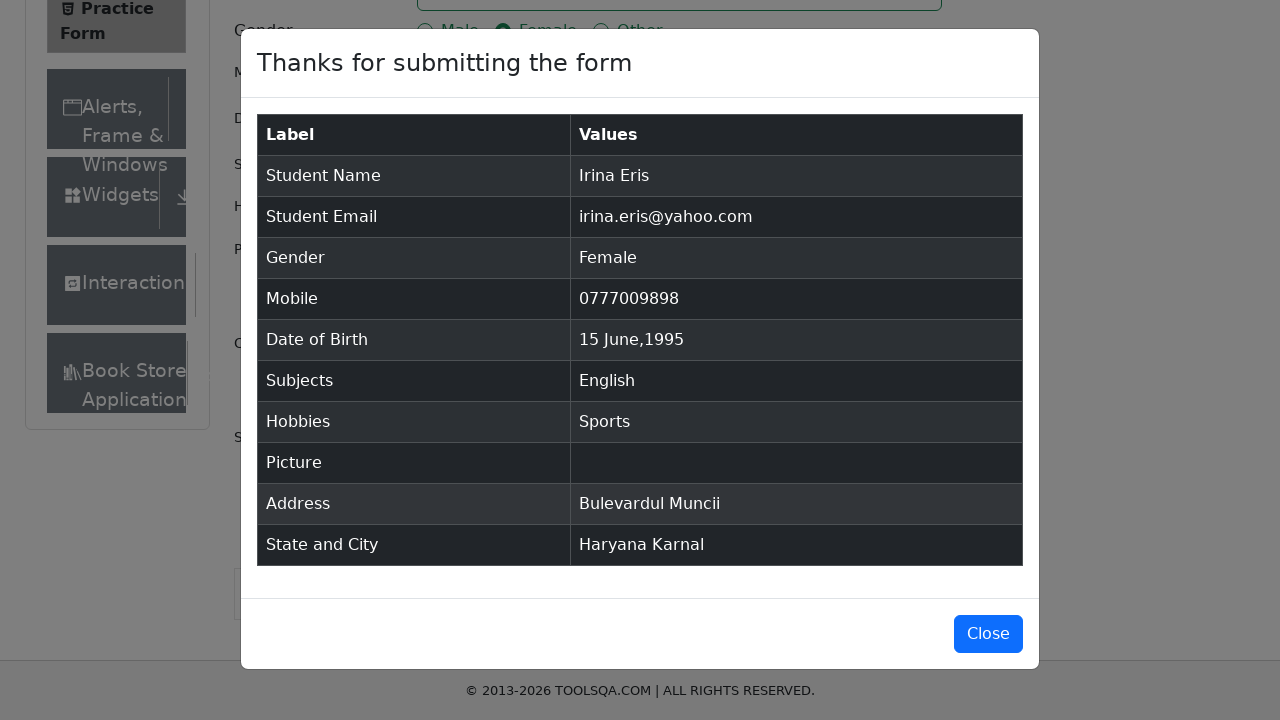

Clicked close button to dismiss the confirmation modal at (988, 634) on #closeLargeModal
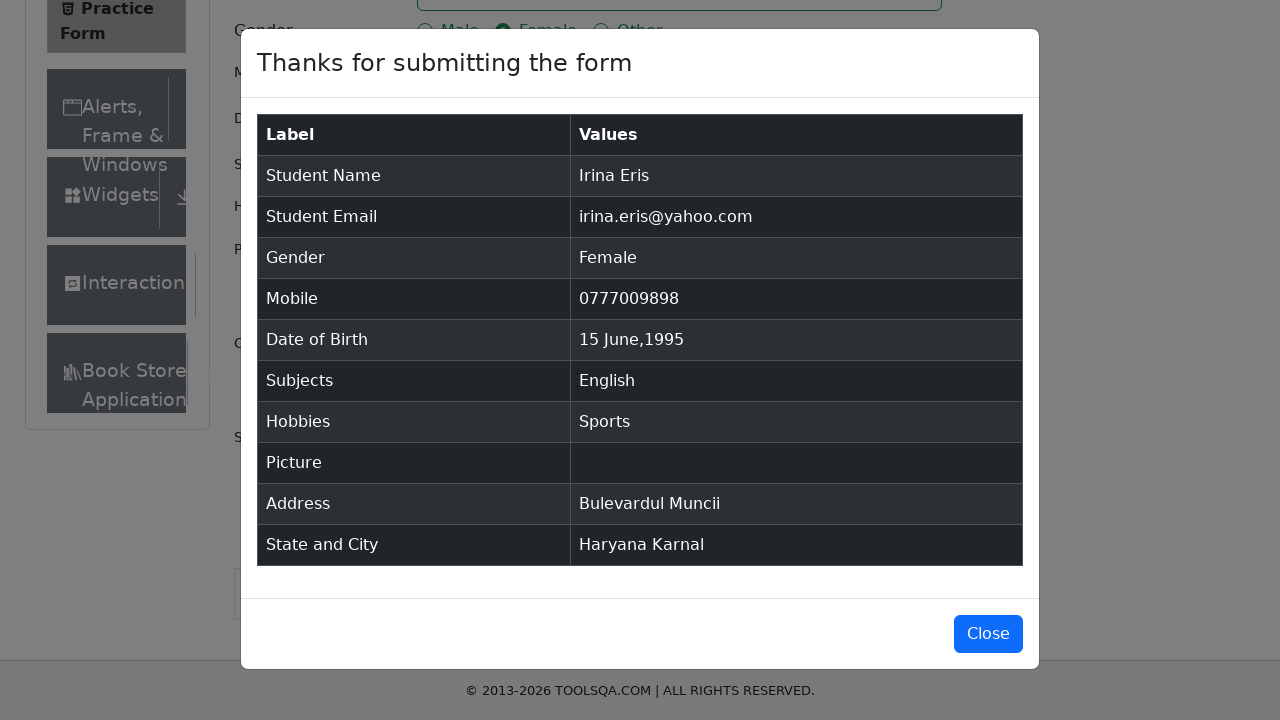

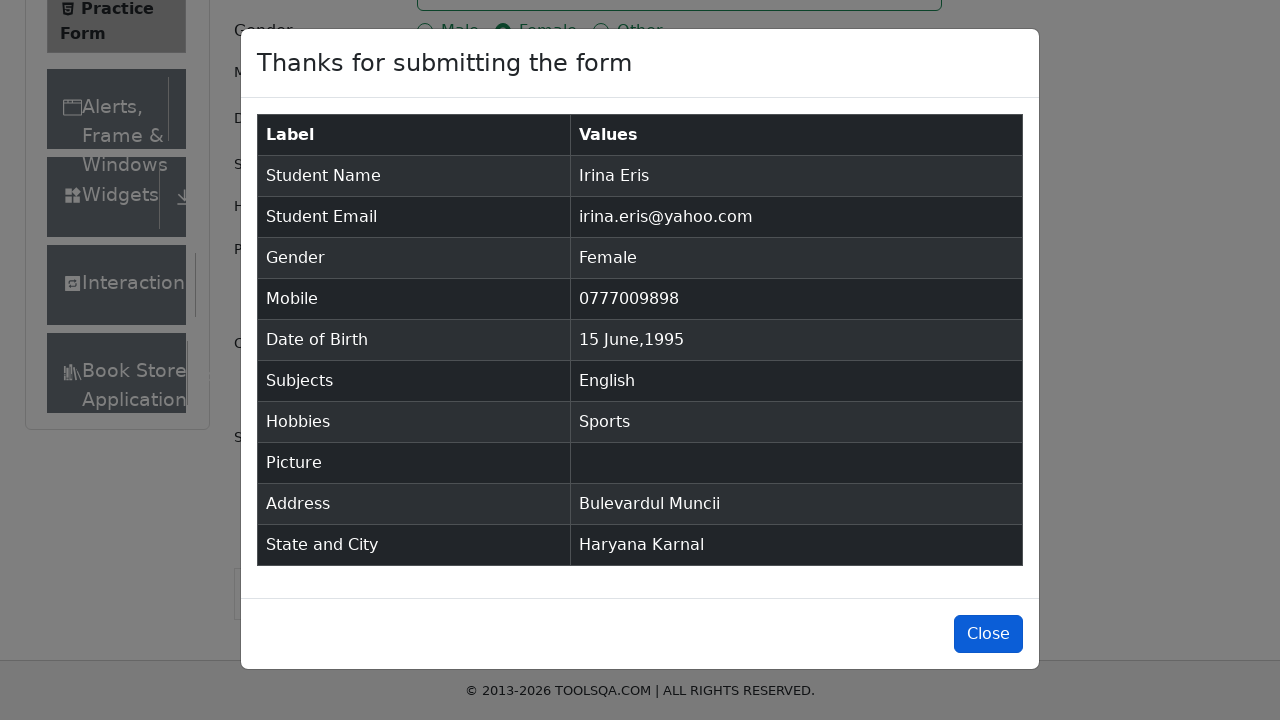